Tests scrolling down the homepage to view content

Starting URL: https://www.thesaurus.com/

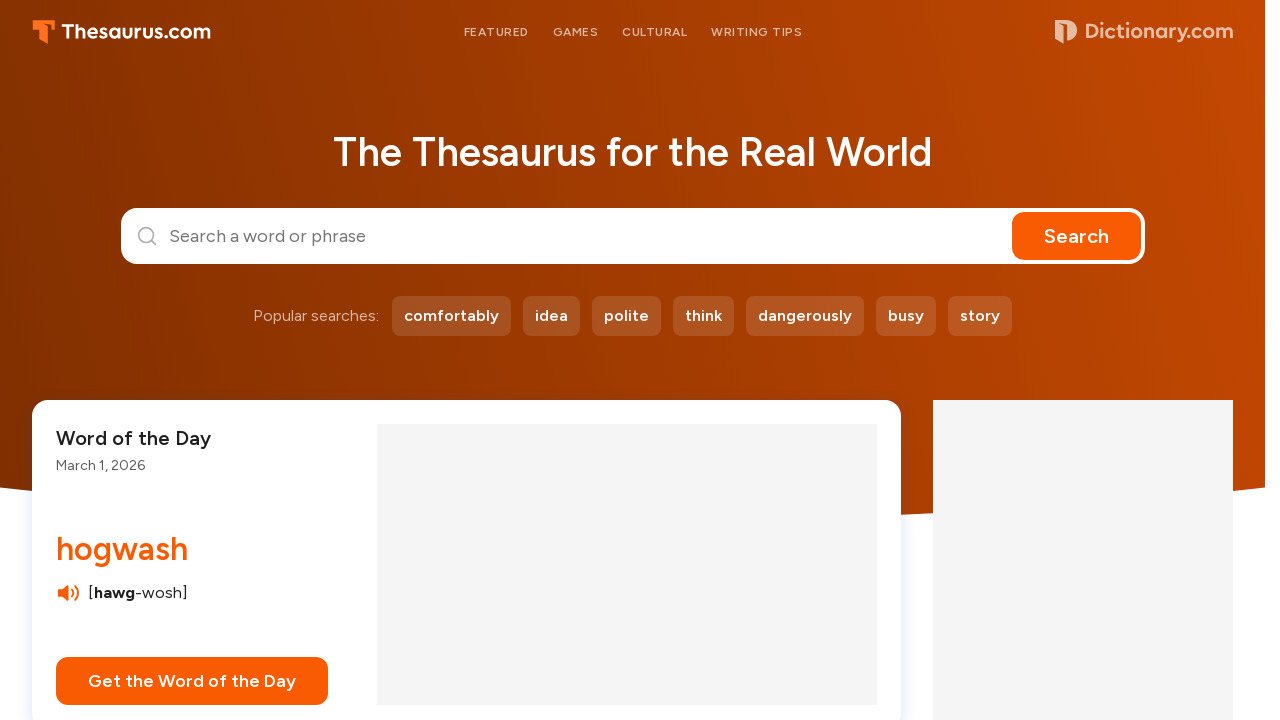

Scrolled down homepage by 1400 pixels to view more content
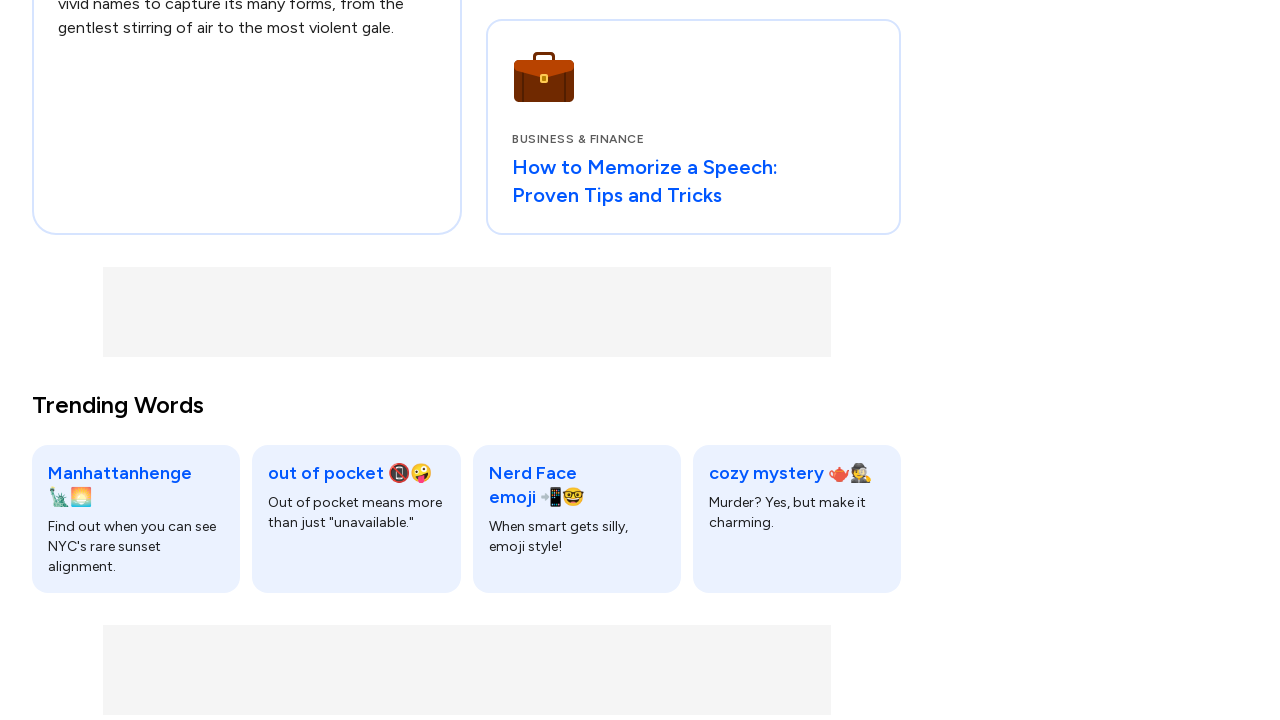

Waited 1000ms for page content to be visible
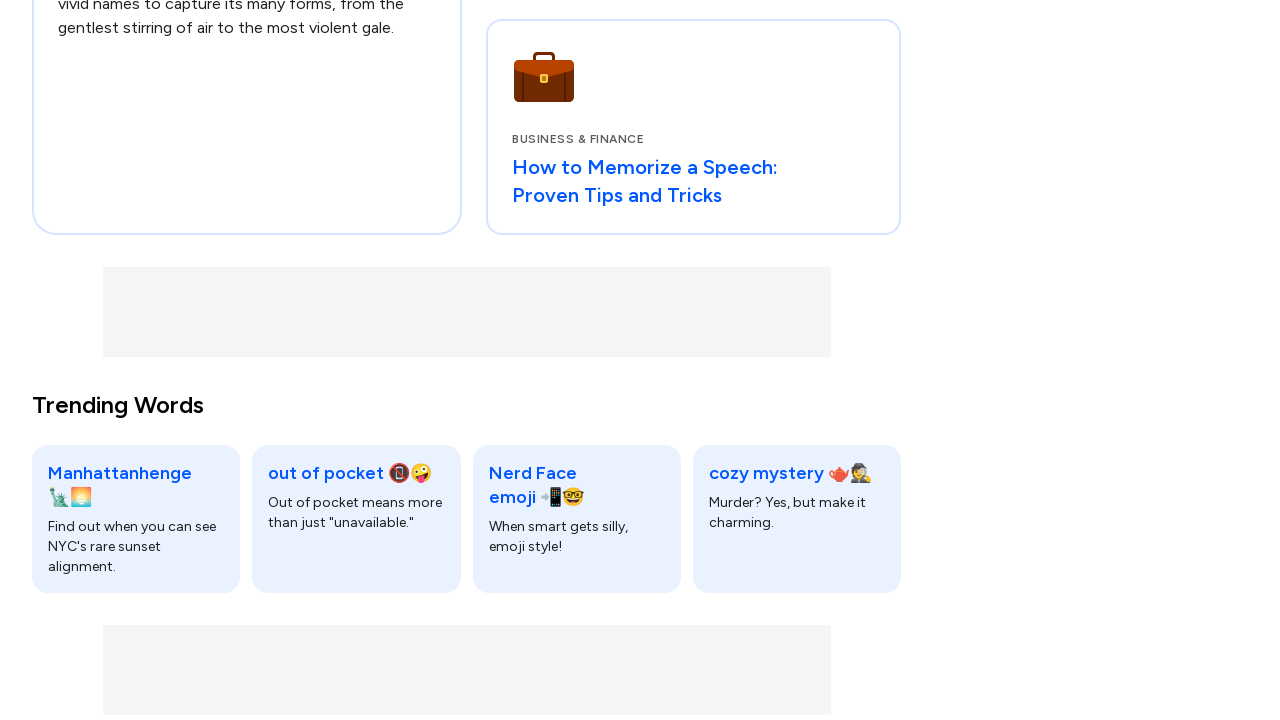

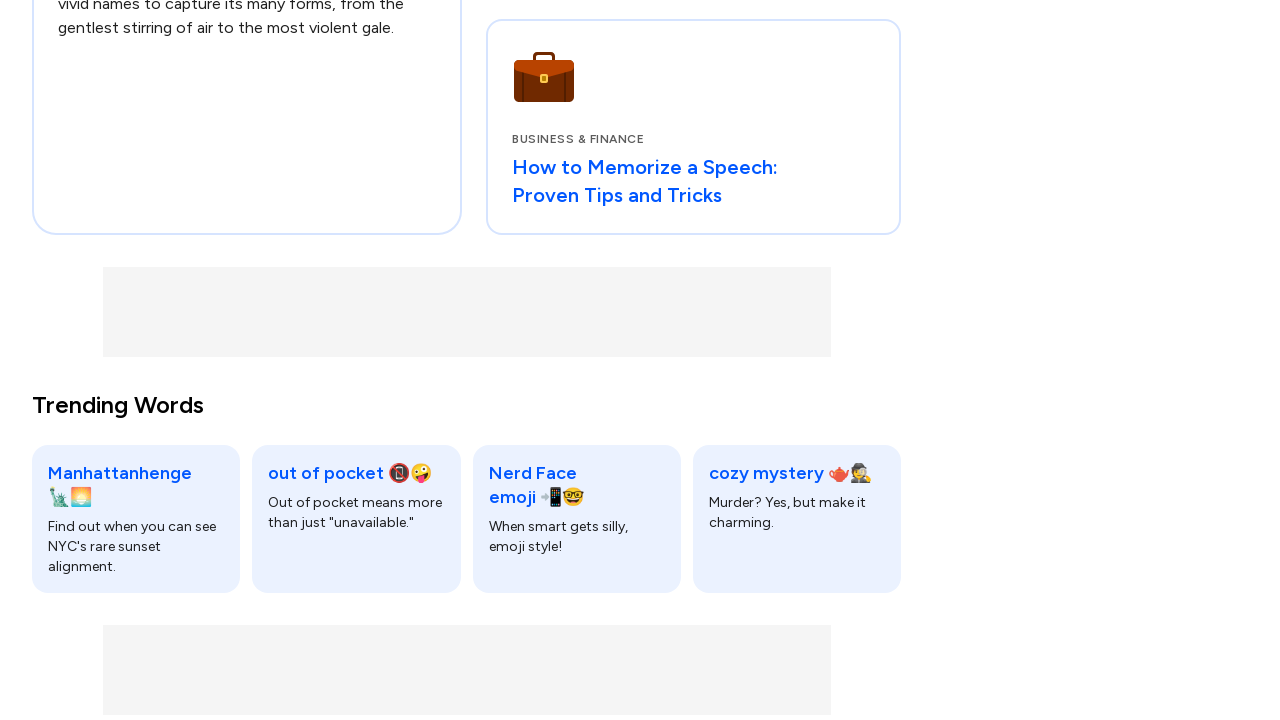